Tests drag and drop functionality by dragging a "Drag Me" element and dropping it onto a "Drop Here" target element

Starting URL: https://demoqa.com/droppable

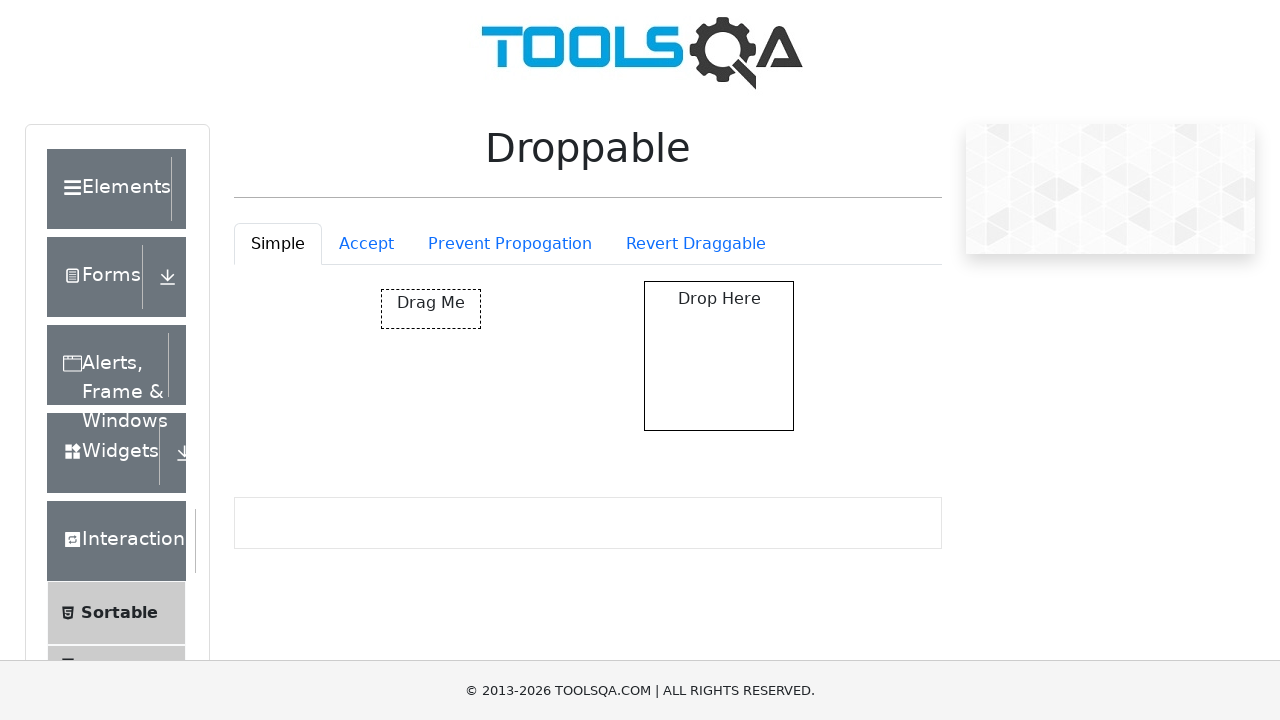

Waited for 'Drag Me' element to be visible
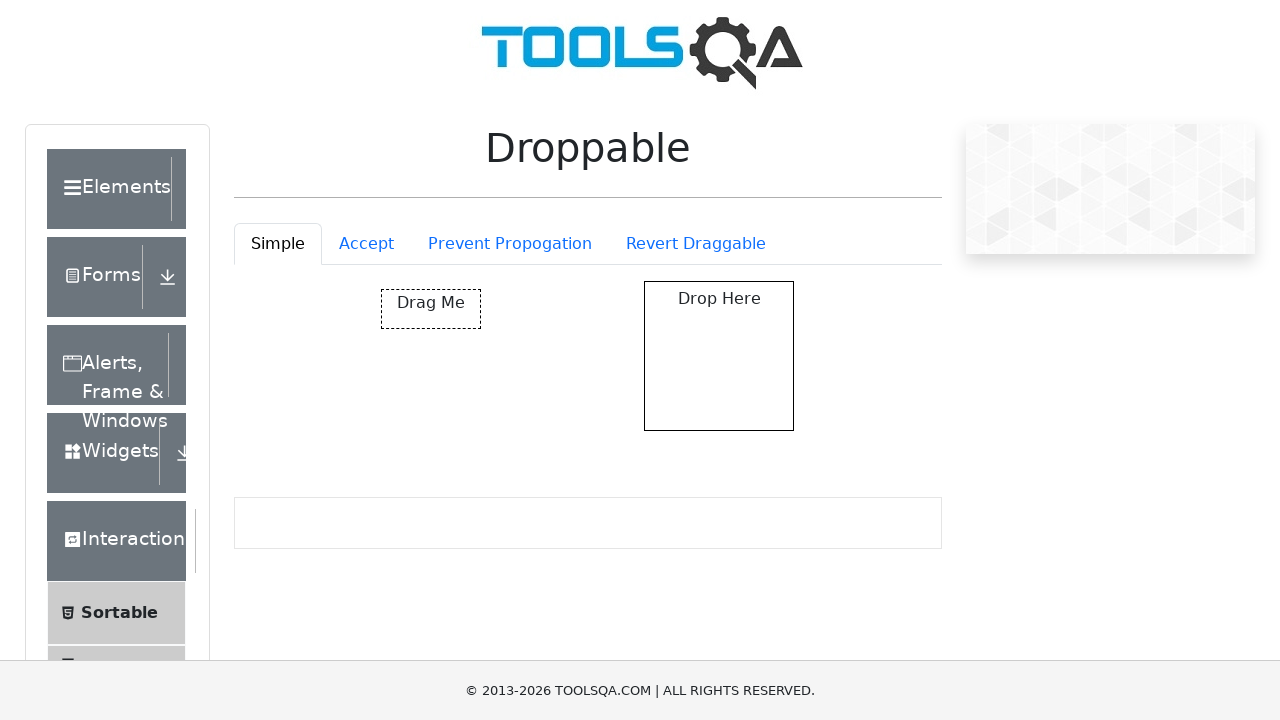

Dragged 'Drag Me' element and dropped it onto 'Drop Here' target at (719, 356)
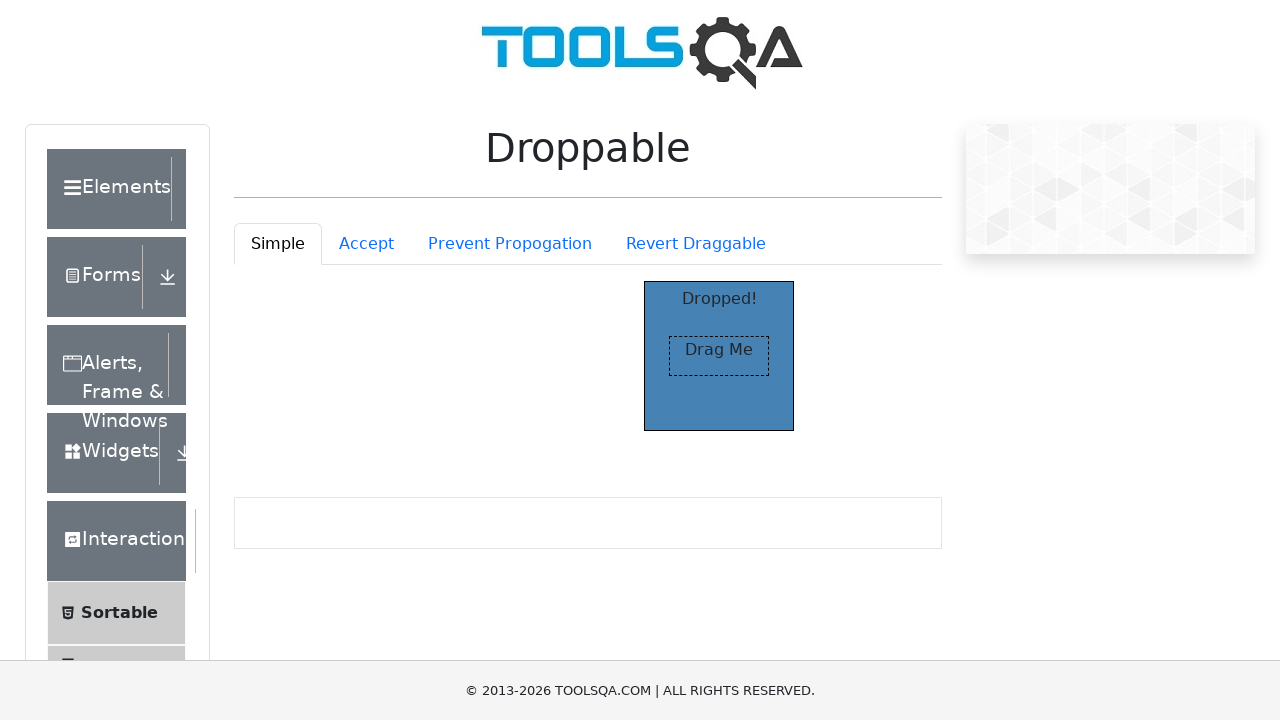

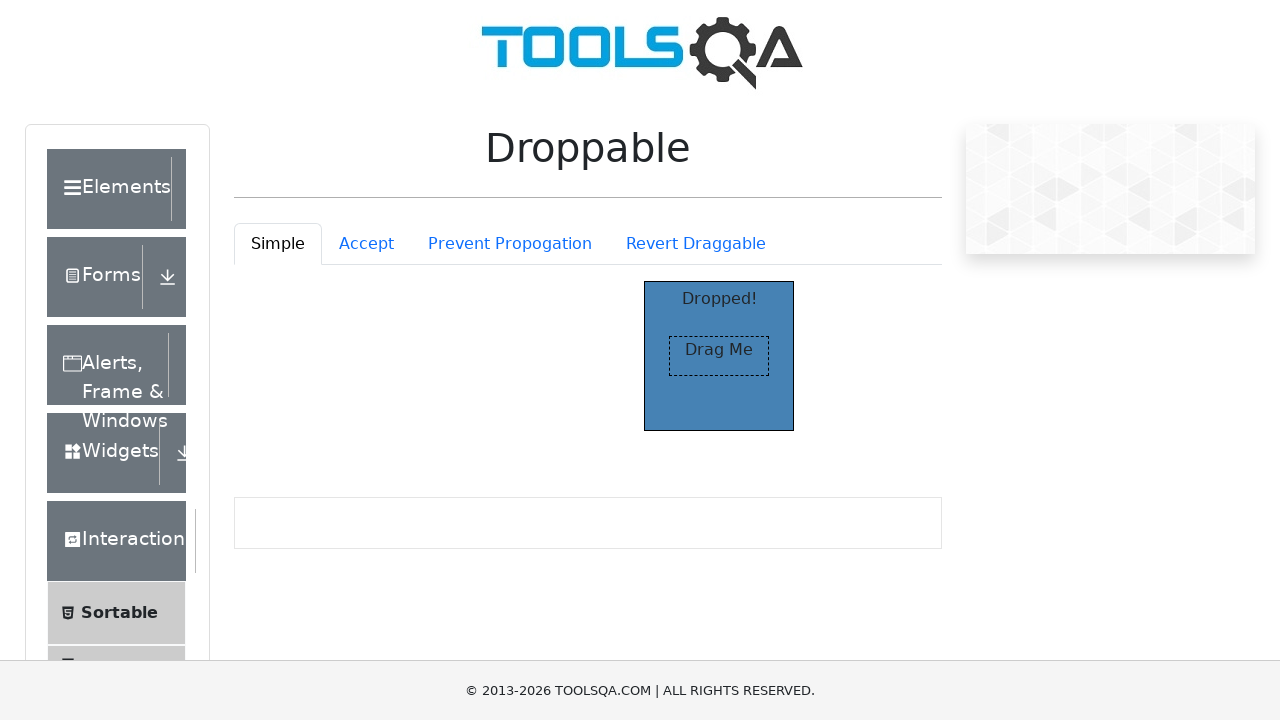